Tests opening multiple browser tabs/windows and navigating to different watch retailer websites (Fossil and Titan)

Starting URL: https://www.fossil.com/en-in/

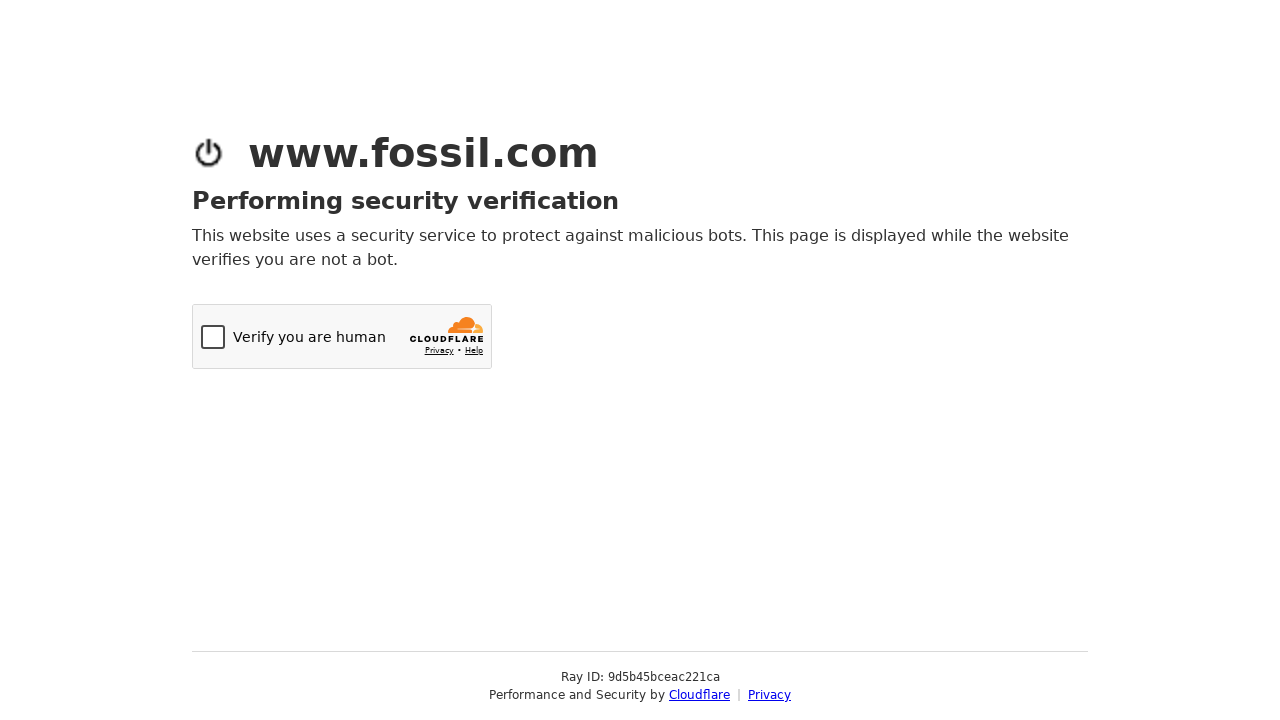

Fossil.com page loaded (domcontentloaded)
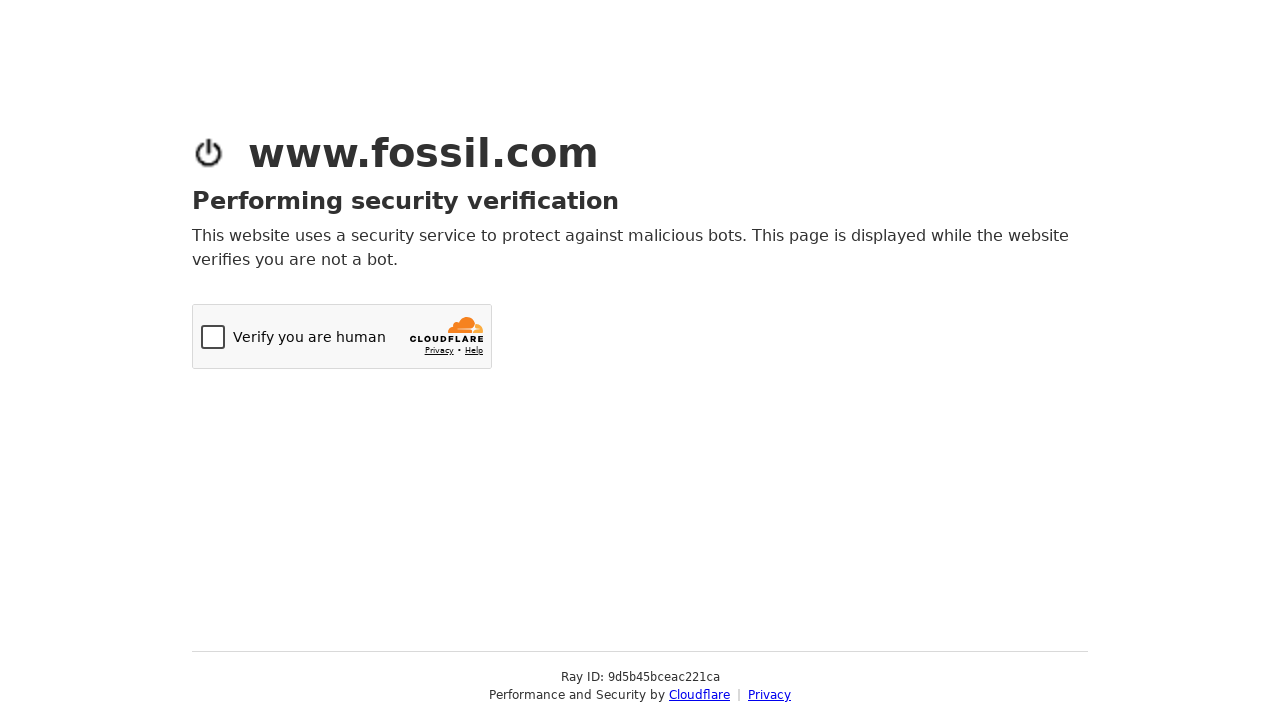

Opened a new browser tab
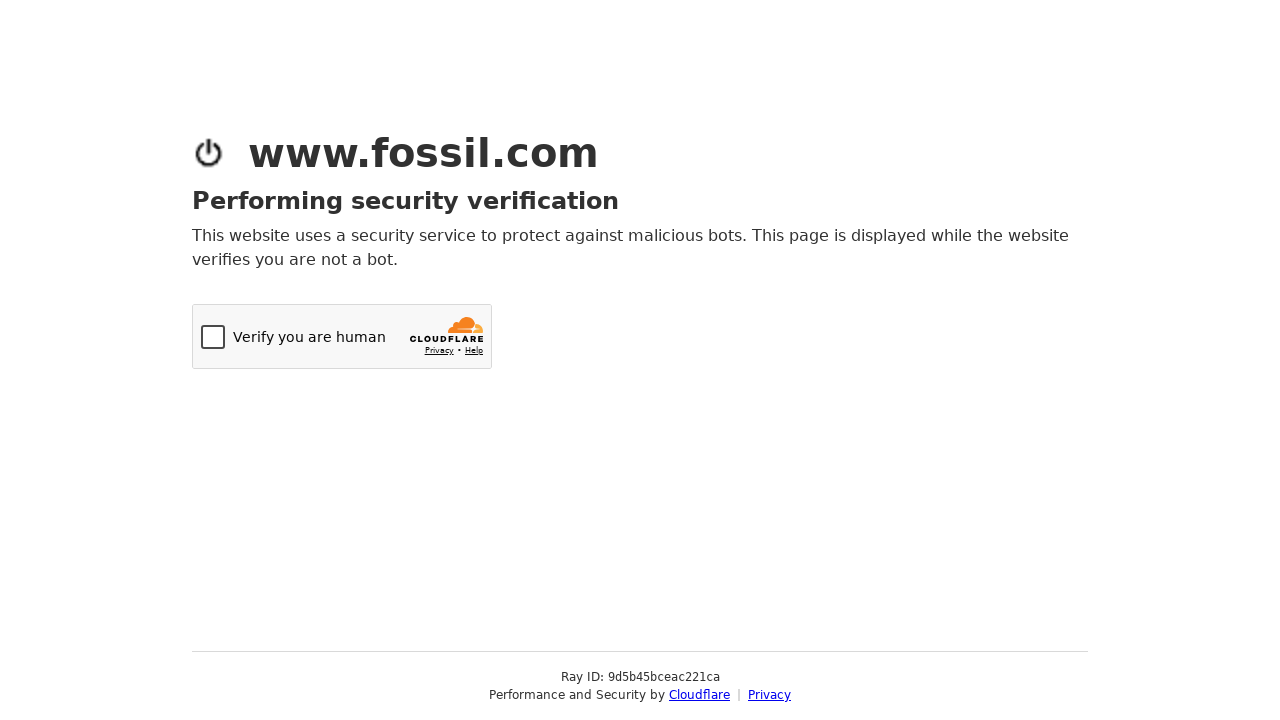

Navigated to Titan website (https://www.titan.co.in/)
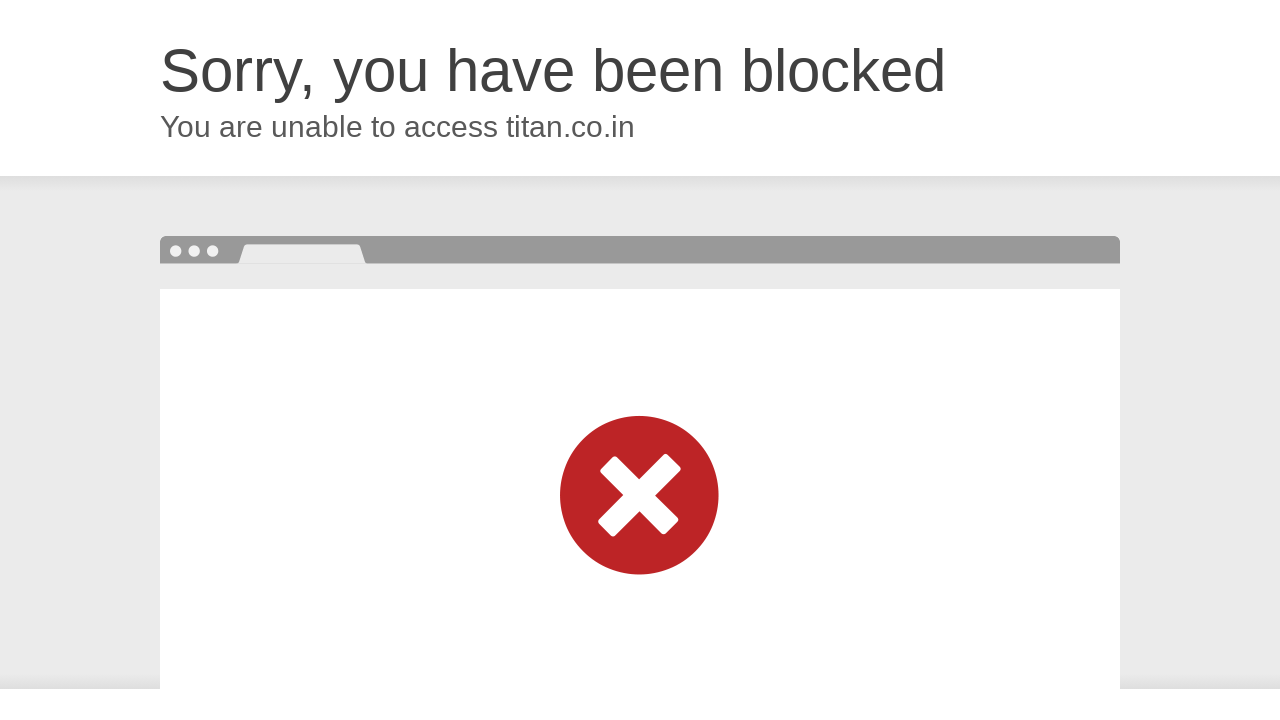

Titan.co.in page loaded (domcontentloaded)
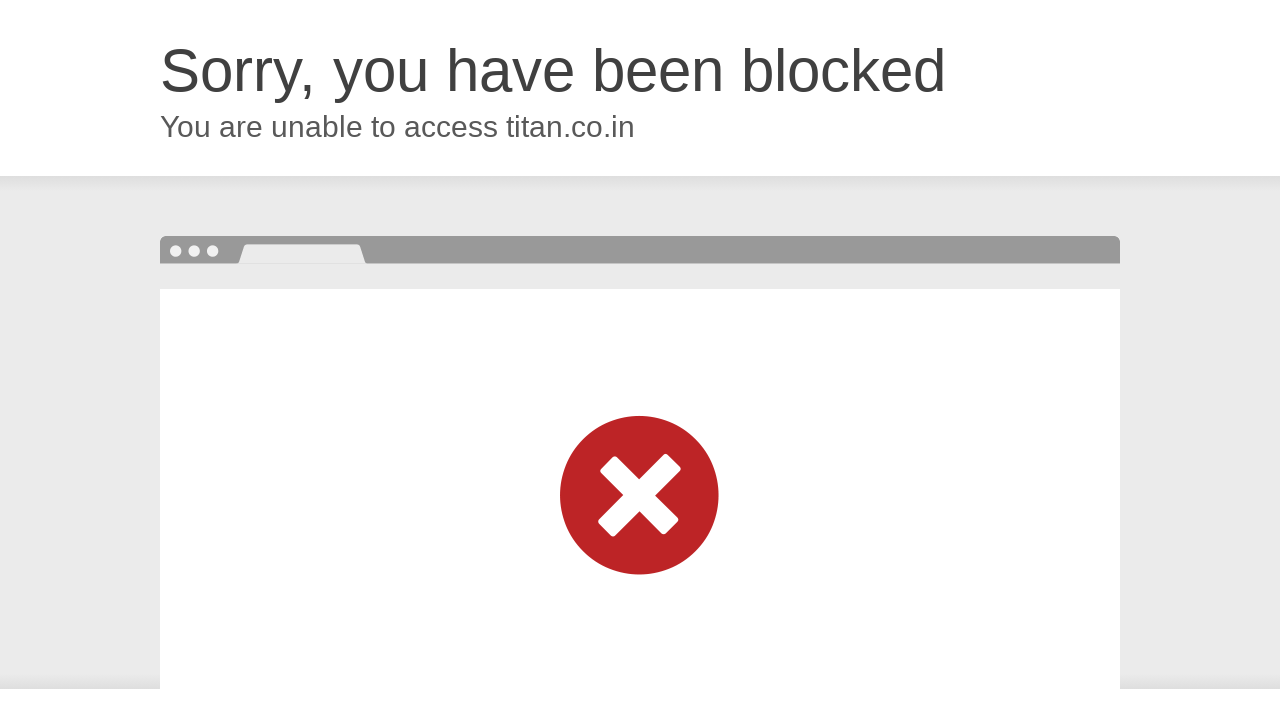

Opened another new browser tab
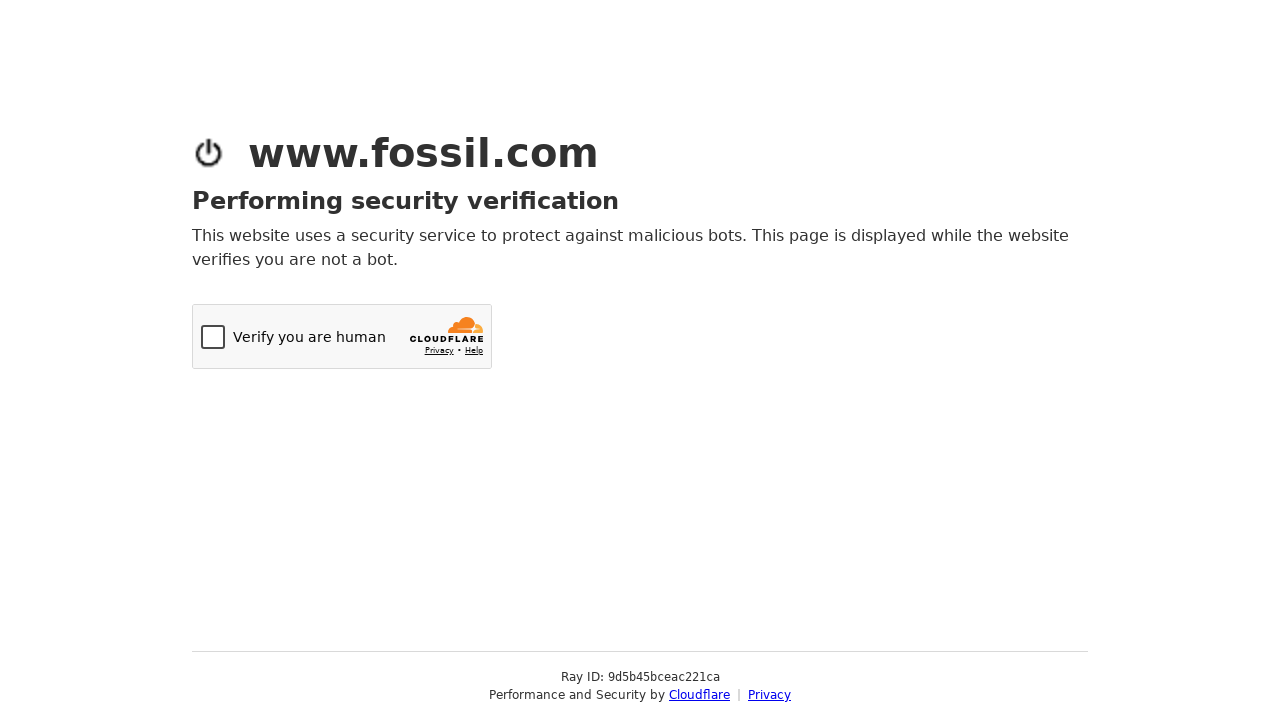

Navigated to Titan website in new tab (https://www.titan.co.in/)
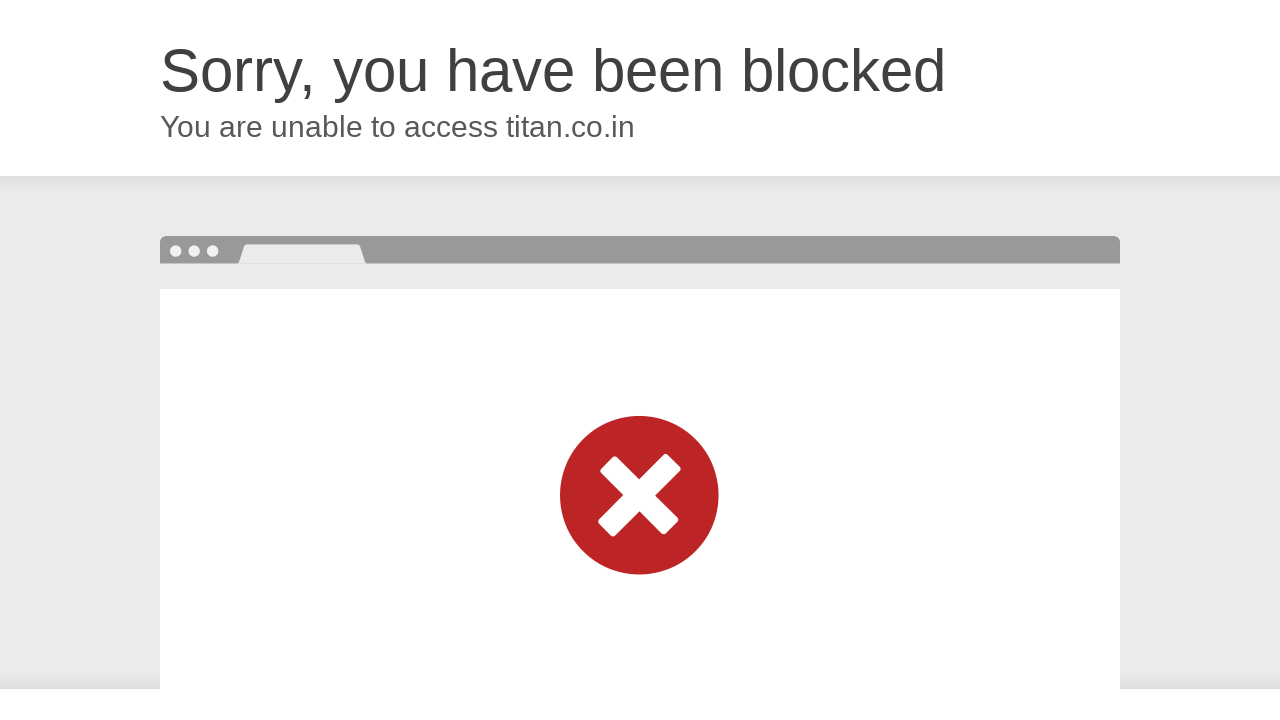

Titan.co.in page loaded in second tab (domcontentloaded)
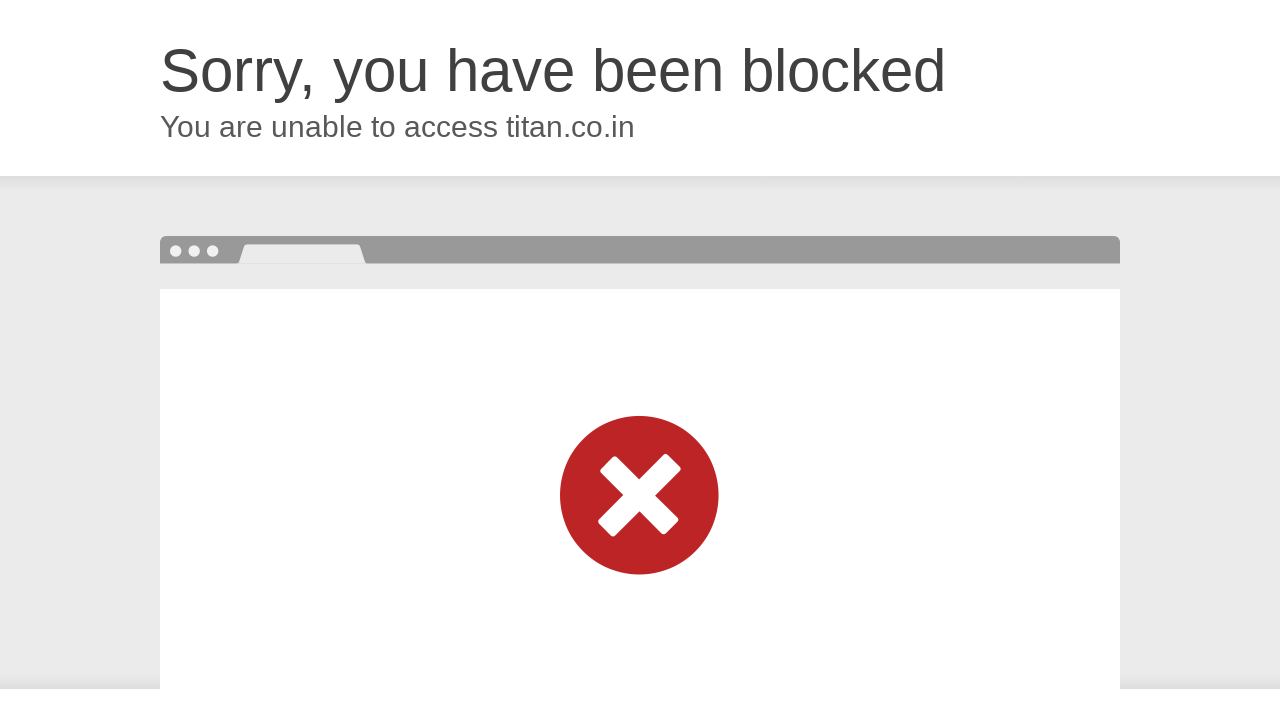

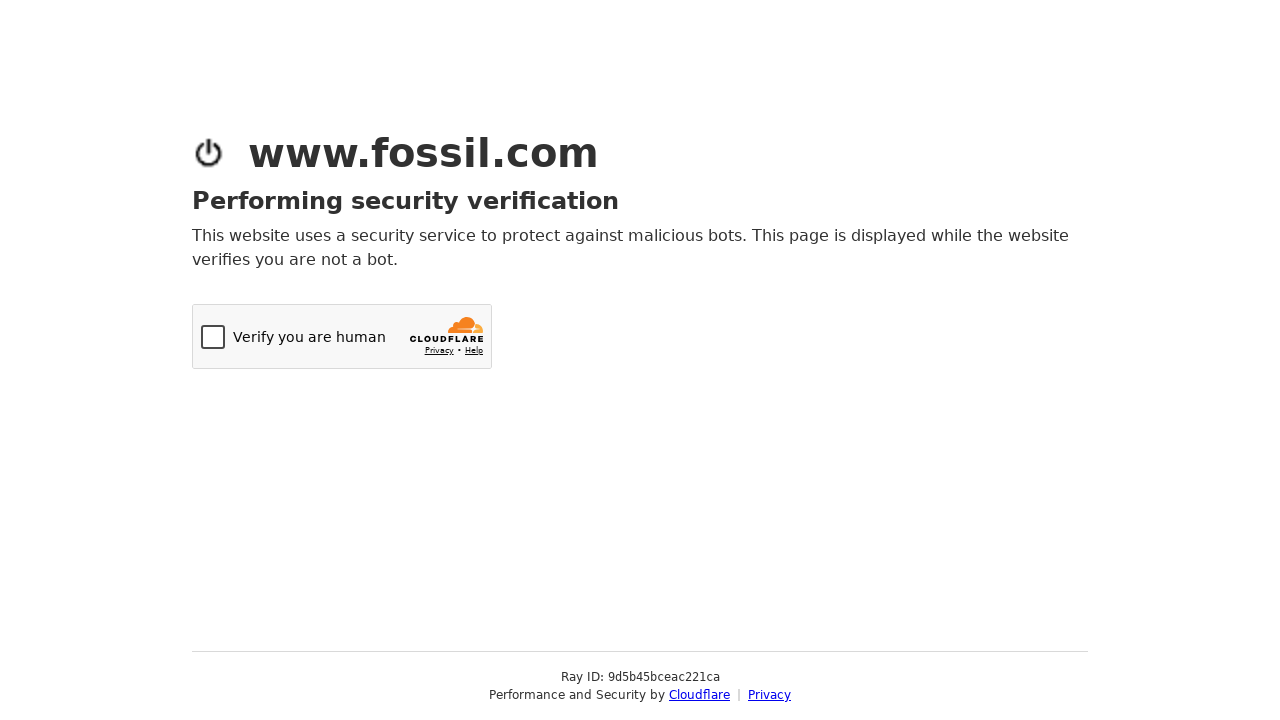